Adds a third todo item to the application and verifies it appears in the list

Starting URL: https://lambdatest.github.io/sample-todo-app

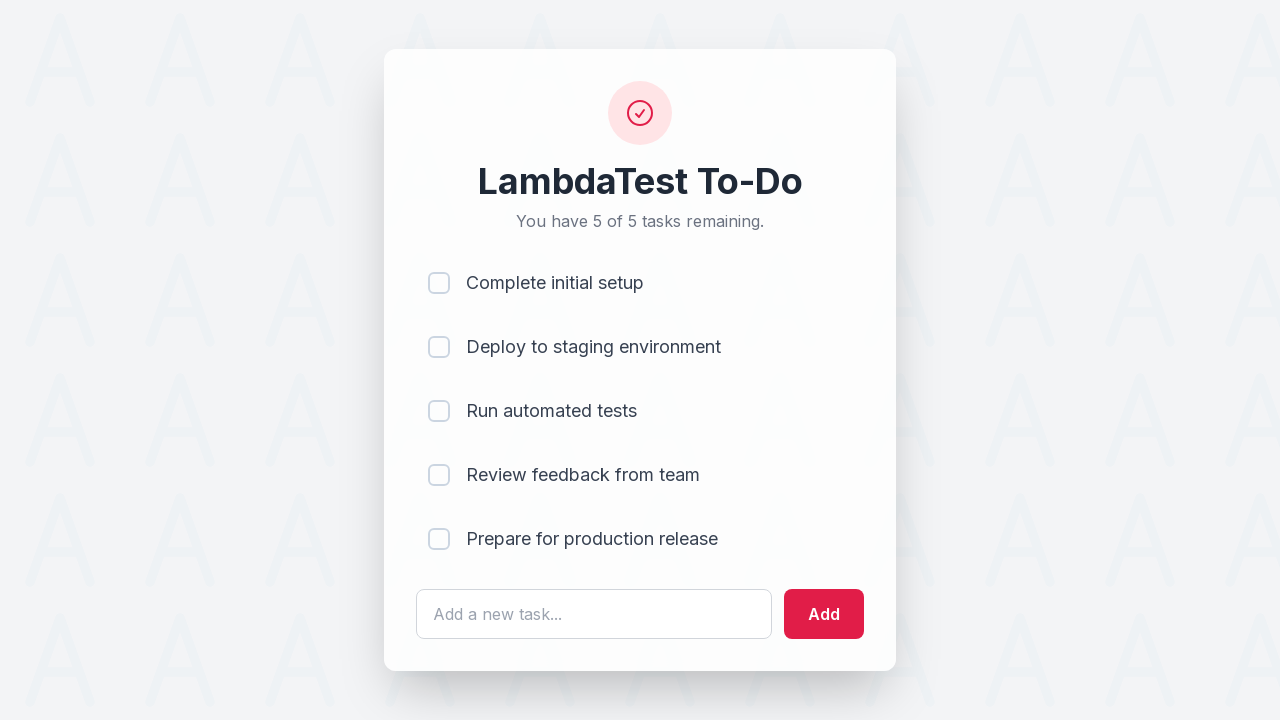

Filled todo input field with 'Learn Selenium' on #sampletodotext
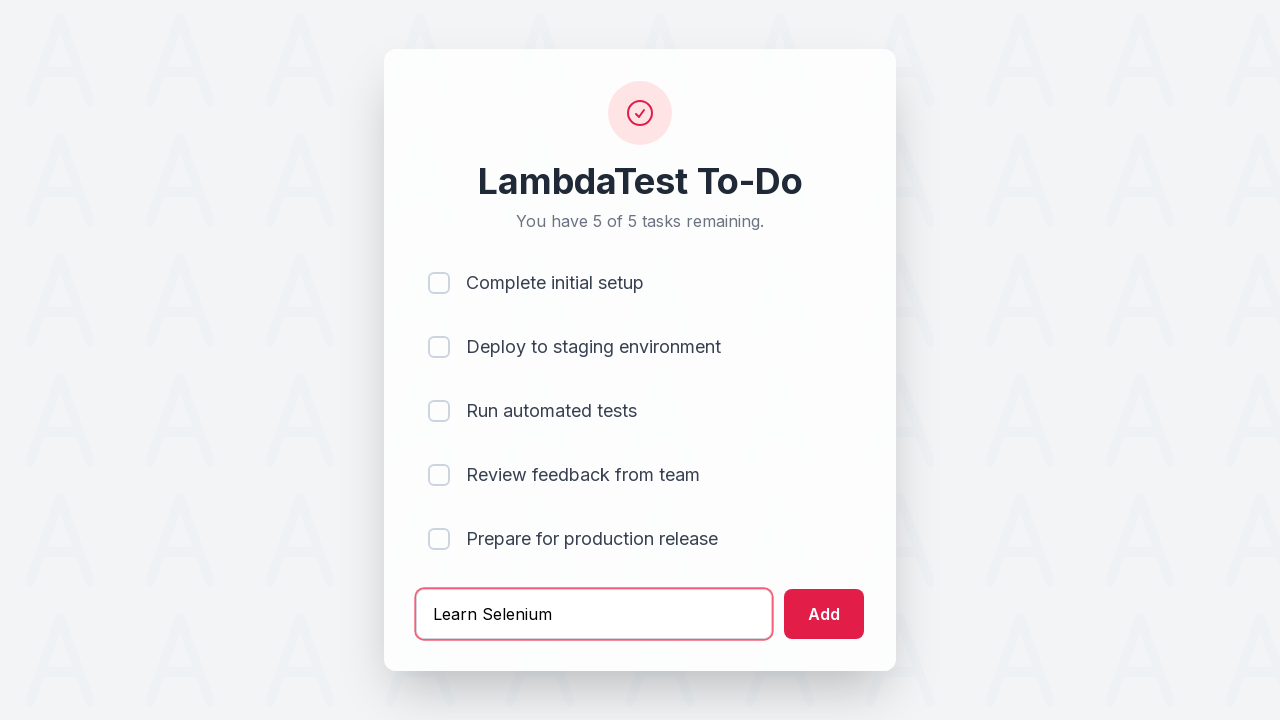

Pressed Enter to submit the third todo item on #sampletodotext
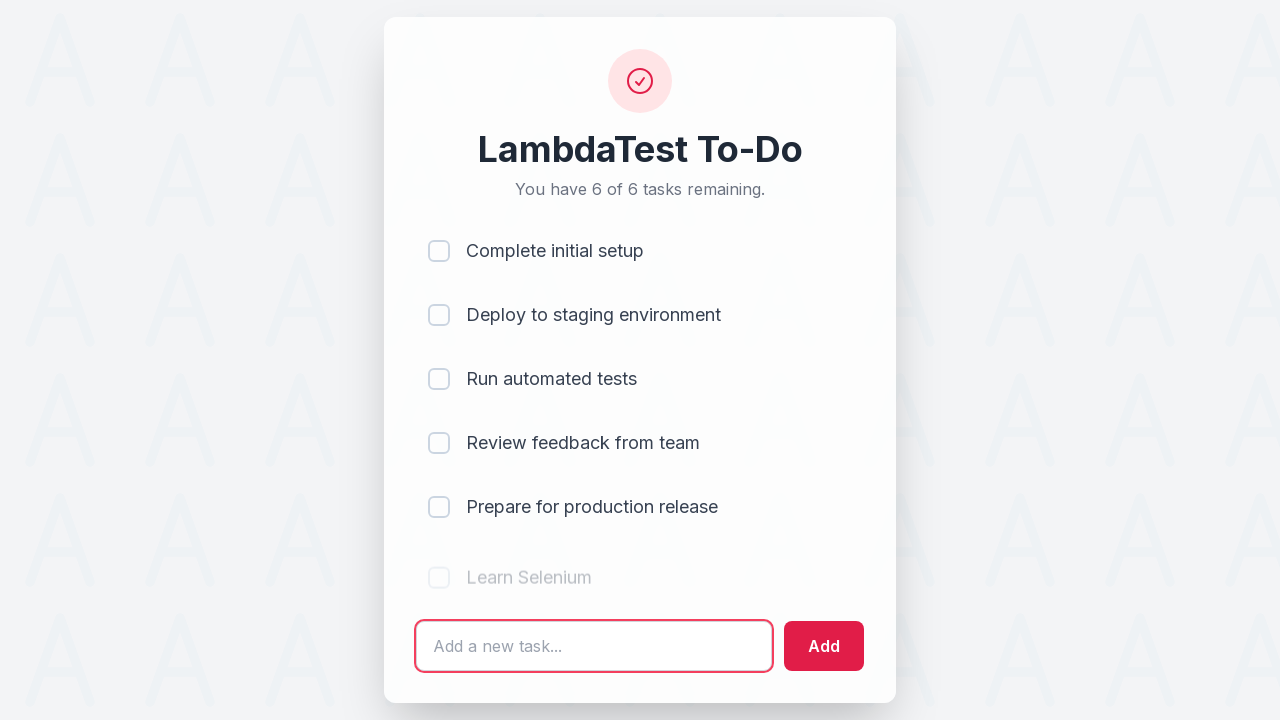

Verified that the third todo item appears in the list
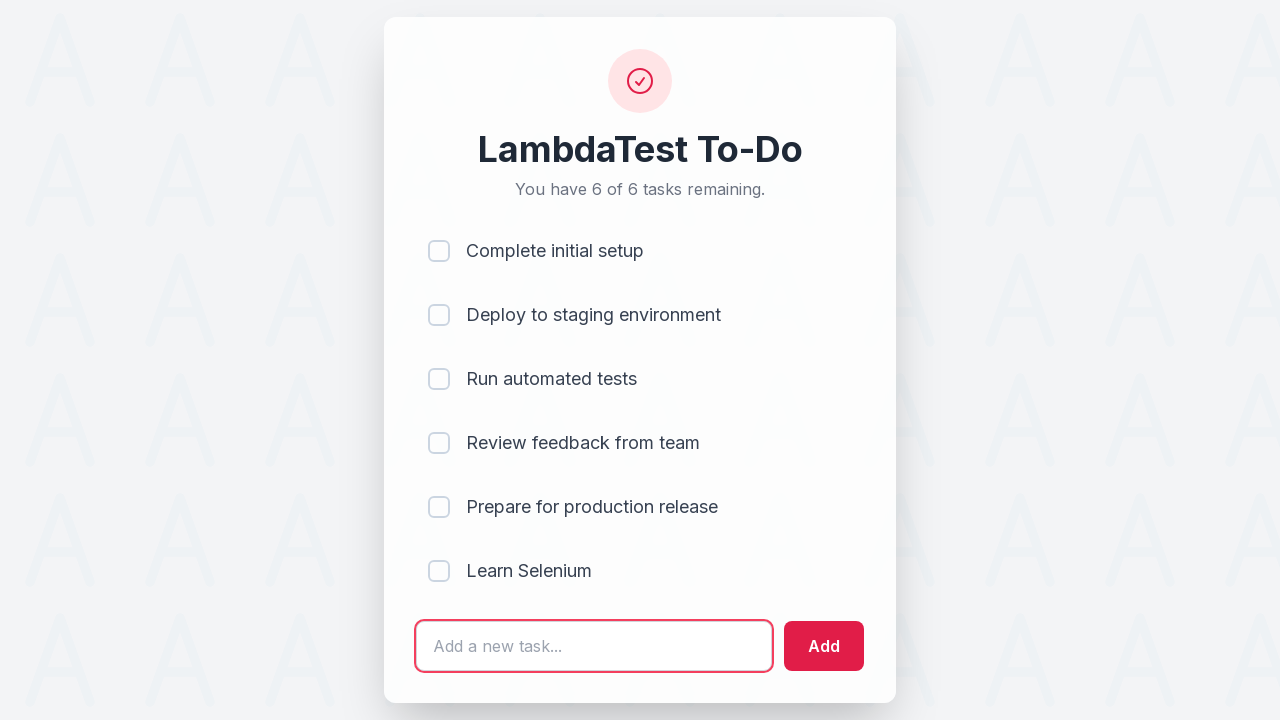

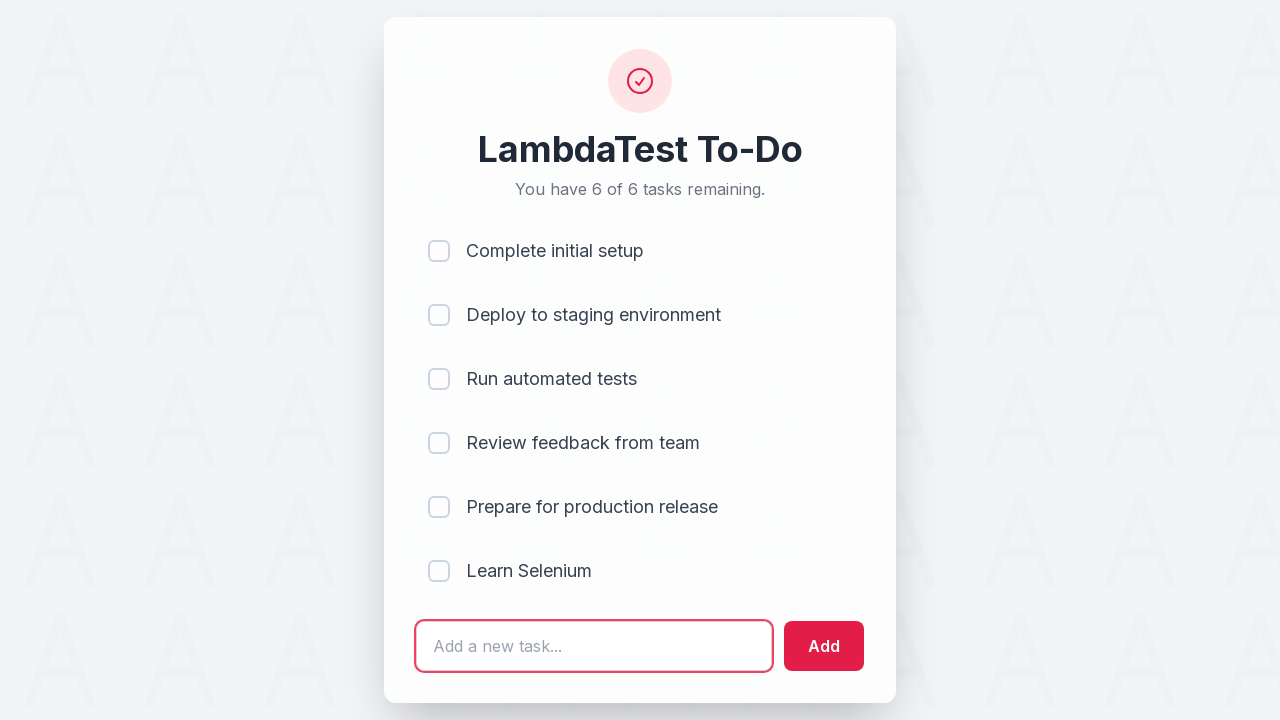